Tests dropdown selection functionality by reading two numbers from the page, calculating their sum, selecting that sum value from a dropdown menu, and submitting the form.

Starting URL: https://suninjuly.github.io/selects1.html

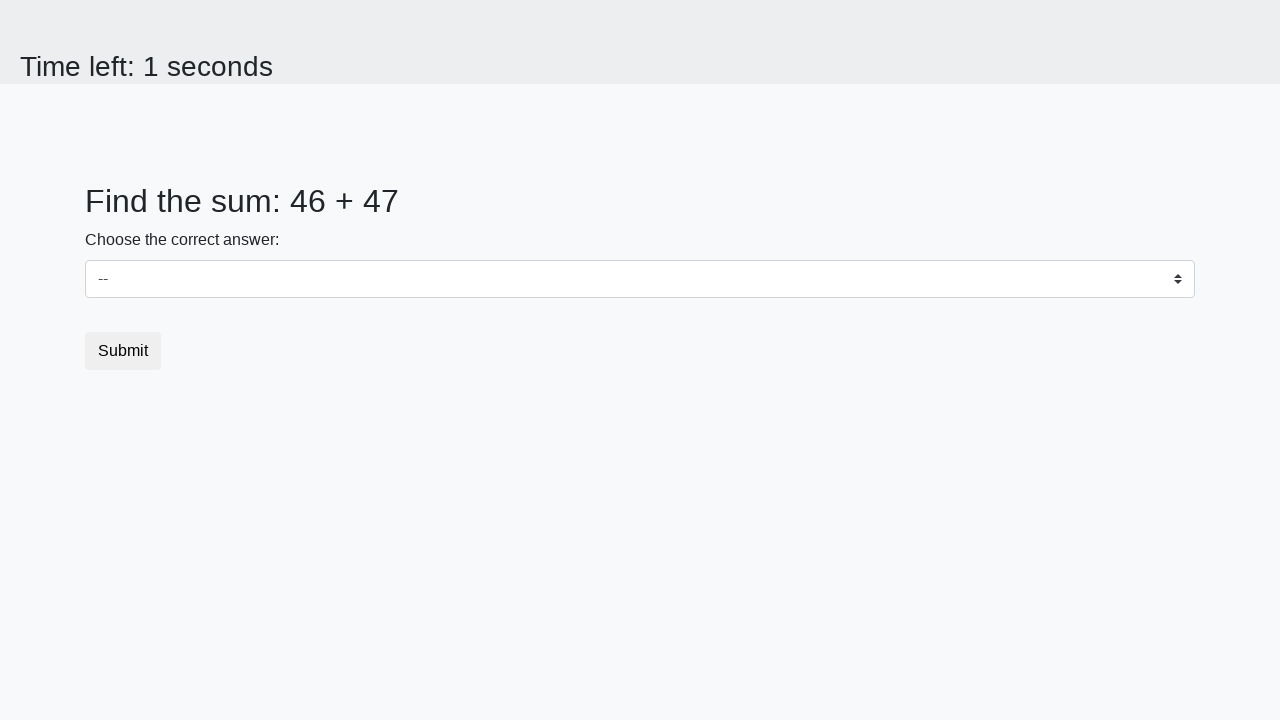

Read first number from #num1 element
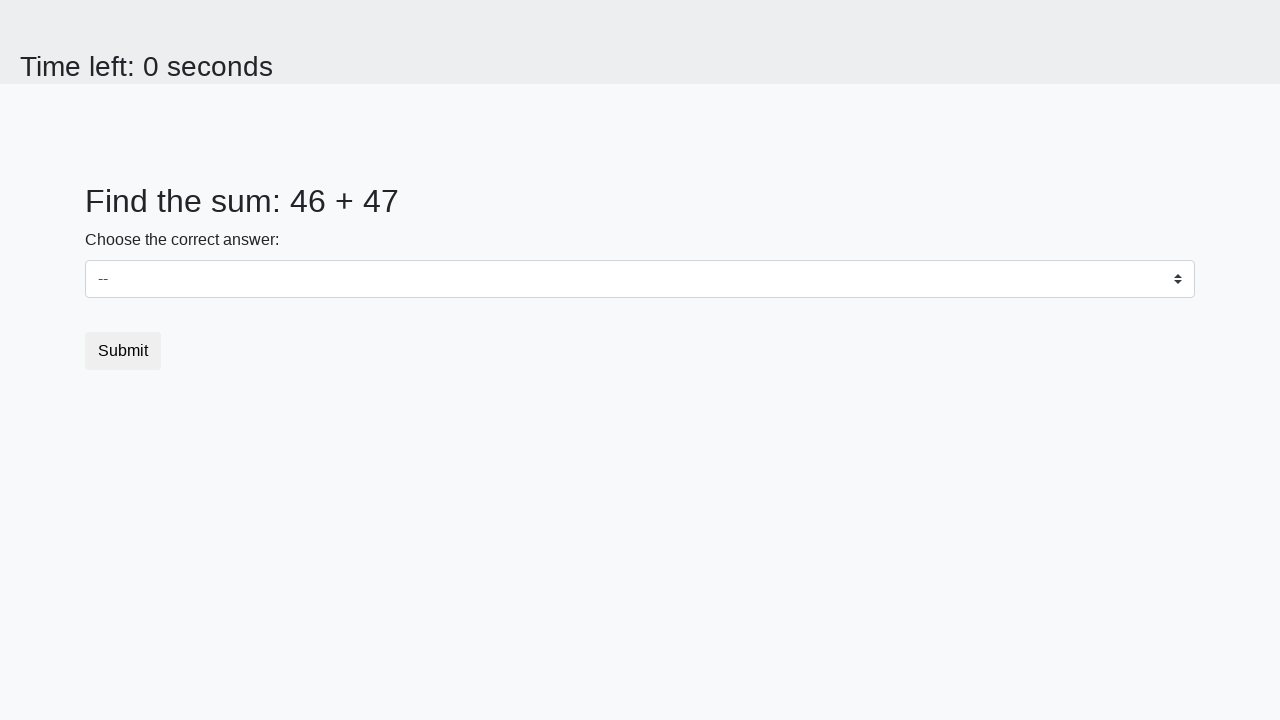

Read second number from #num2 element
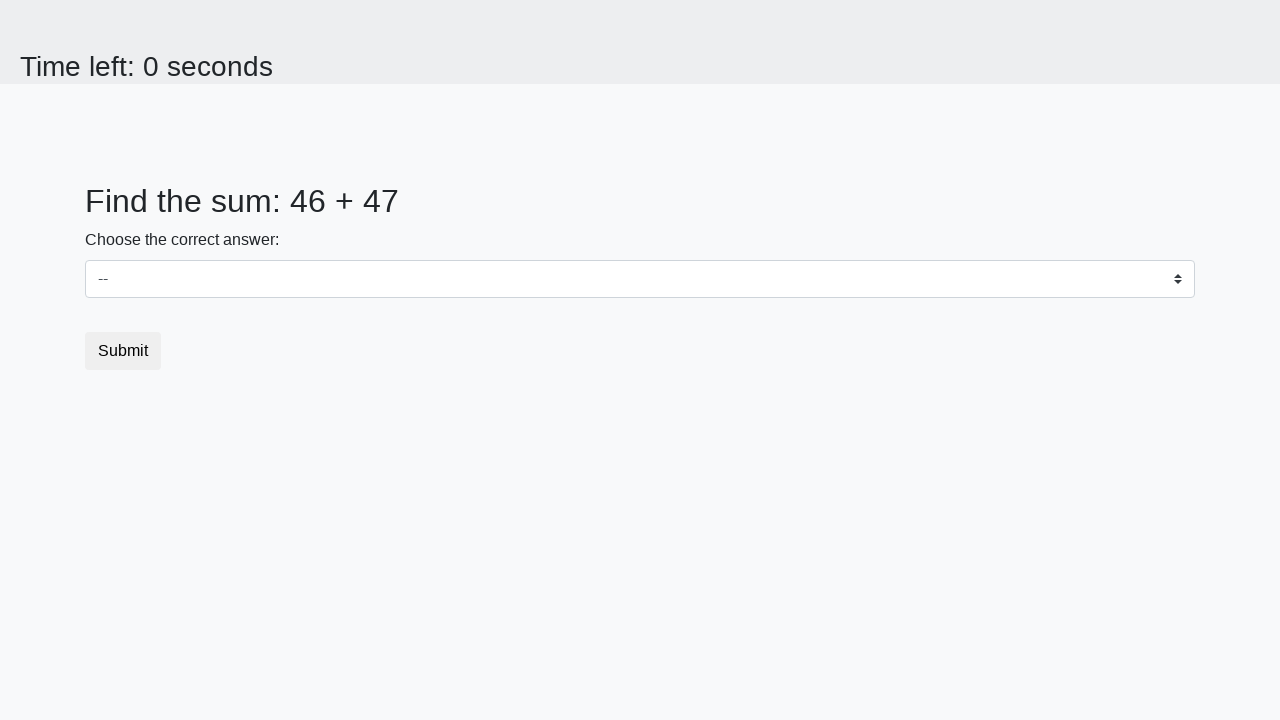

Calculated sum of 46 + 47 = 93
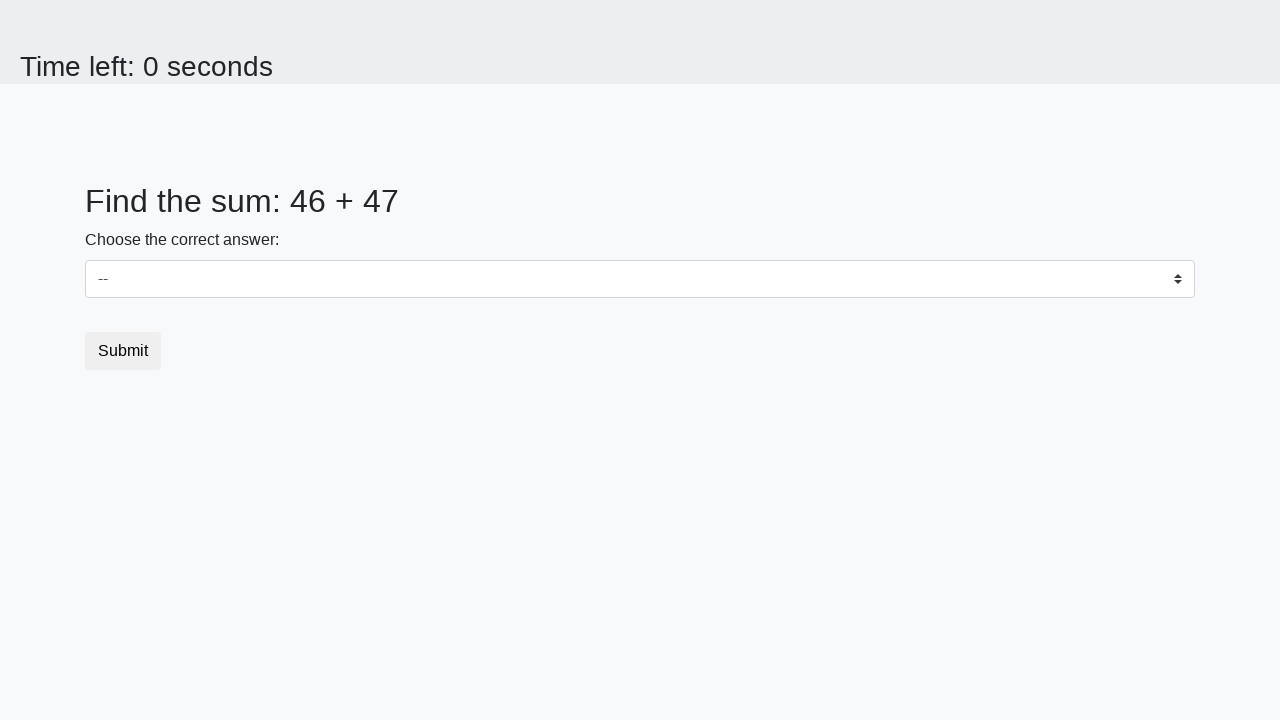

Selected value '93' from dropdown menu on #dropdown
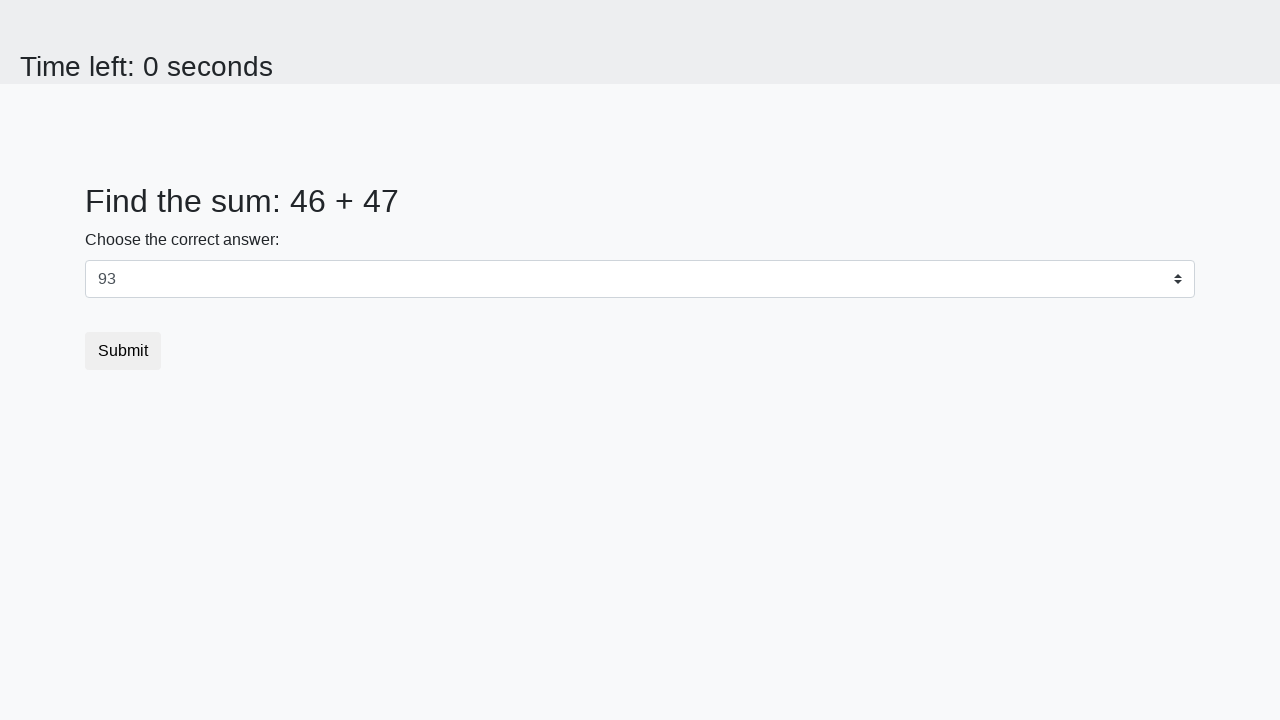

Clicked submit button to complete form at (123, 351) on button[type="submit"]
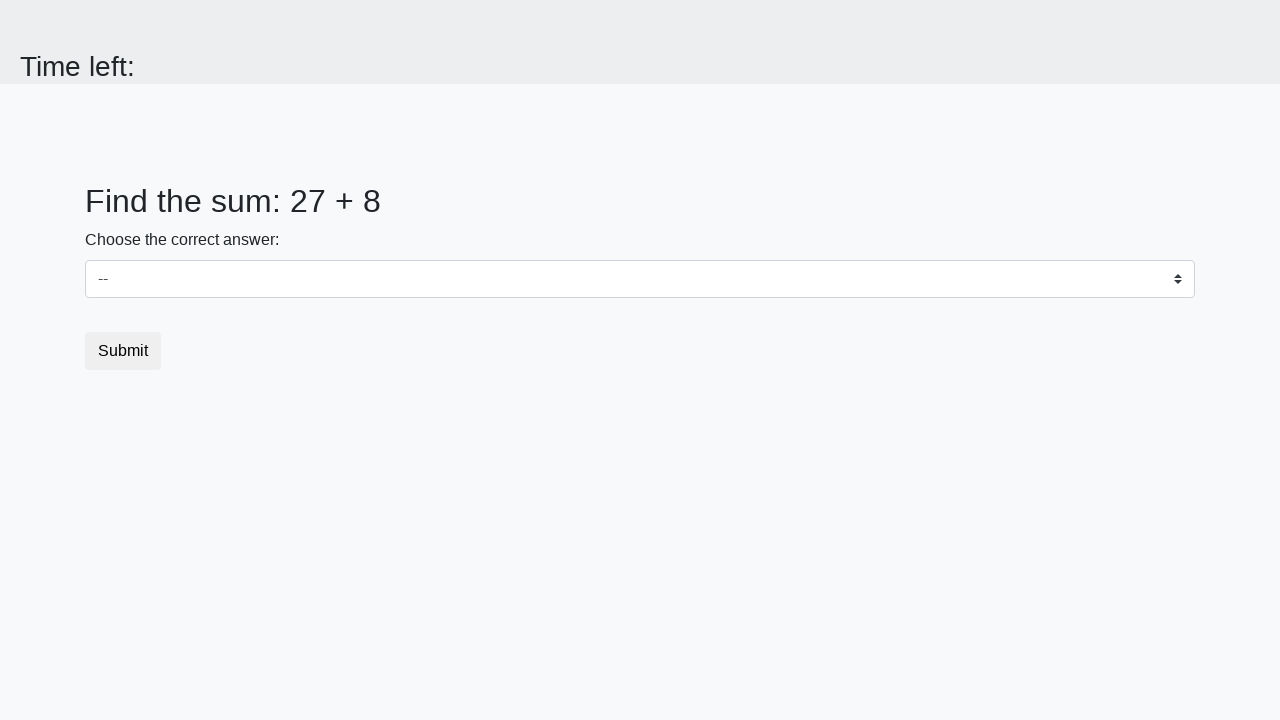

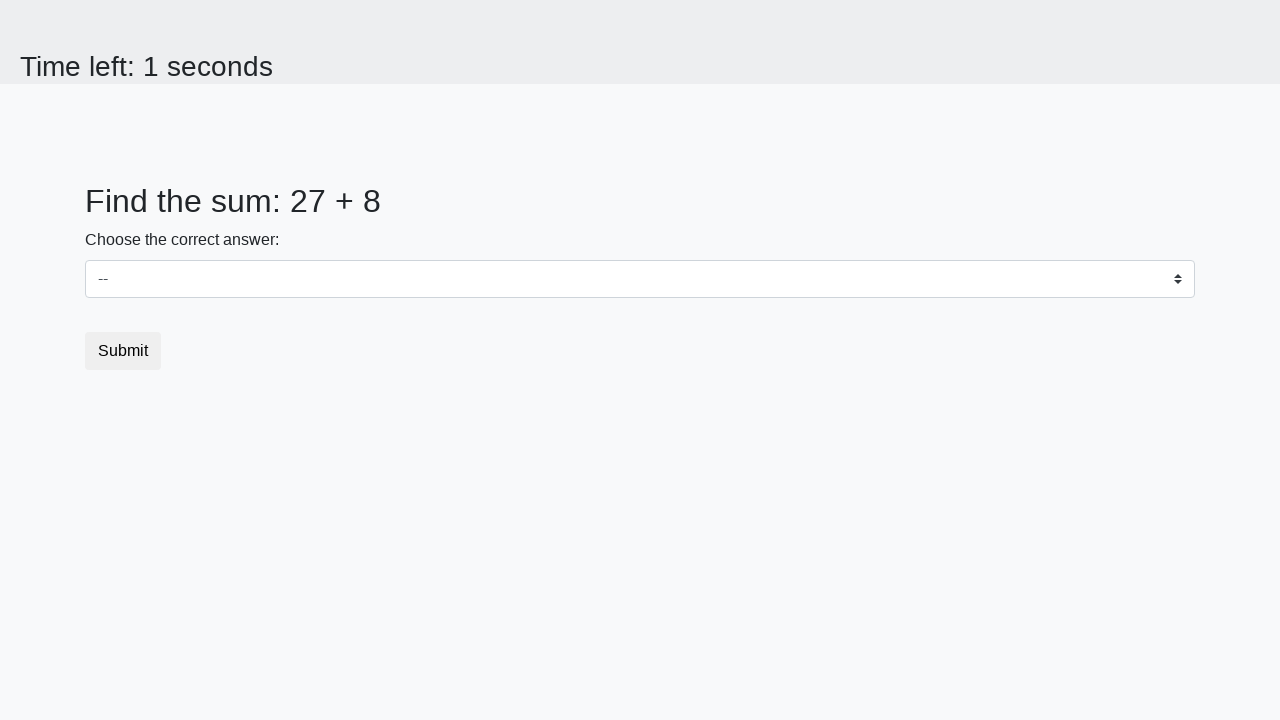